Navigates to a Selenium training page and scrolls to the courses section to ensure it's visible

Starting URL: https://toolsqa.com/selenium-training?q=headers

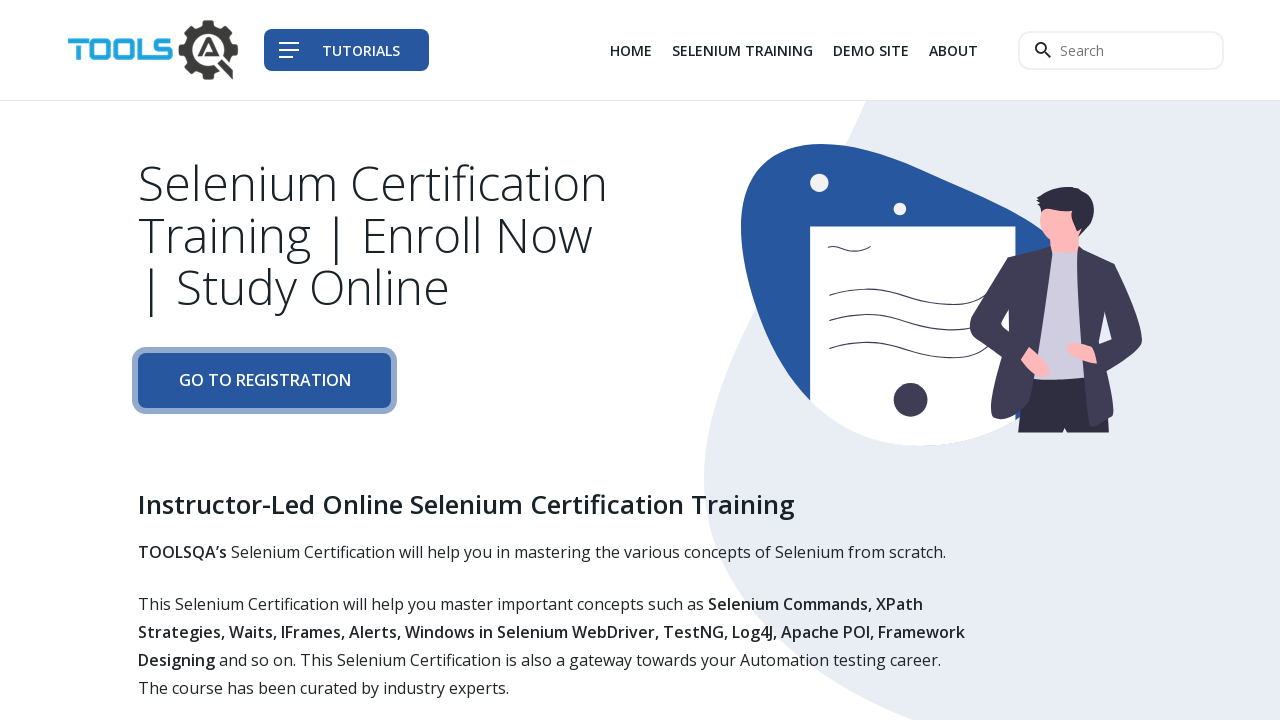

Located courses section element
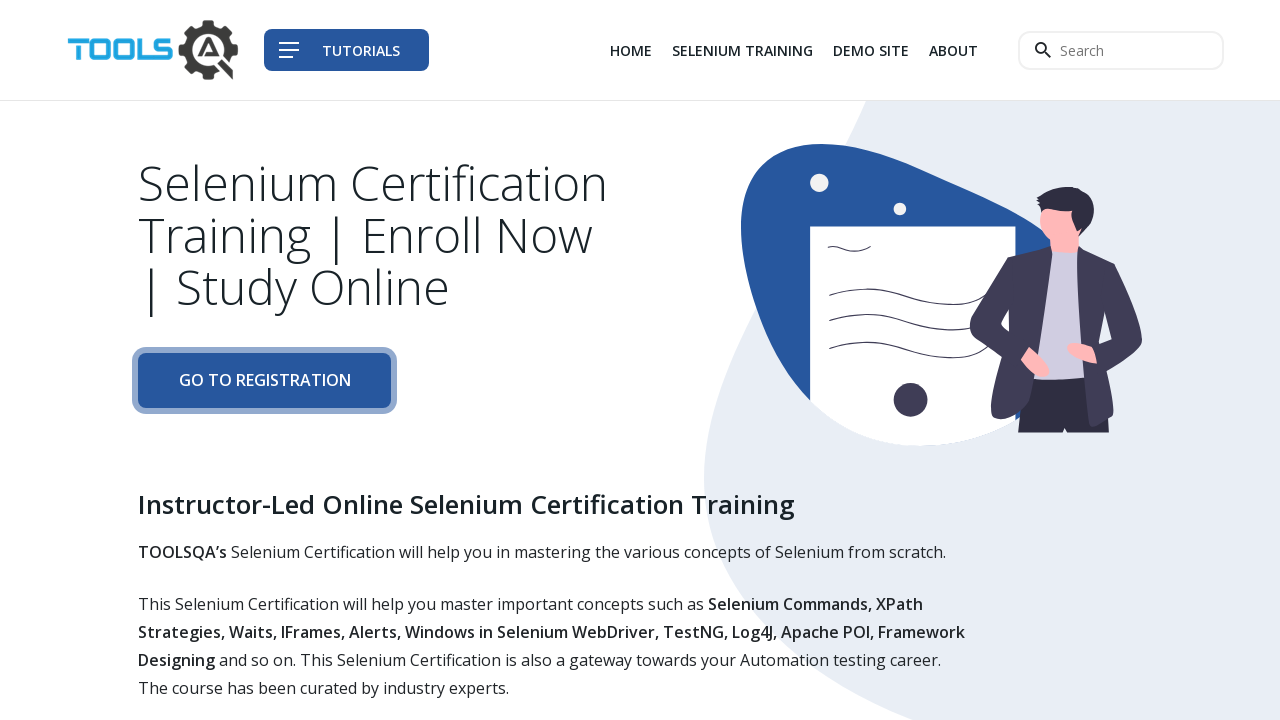

Scrolled courses section into view
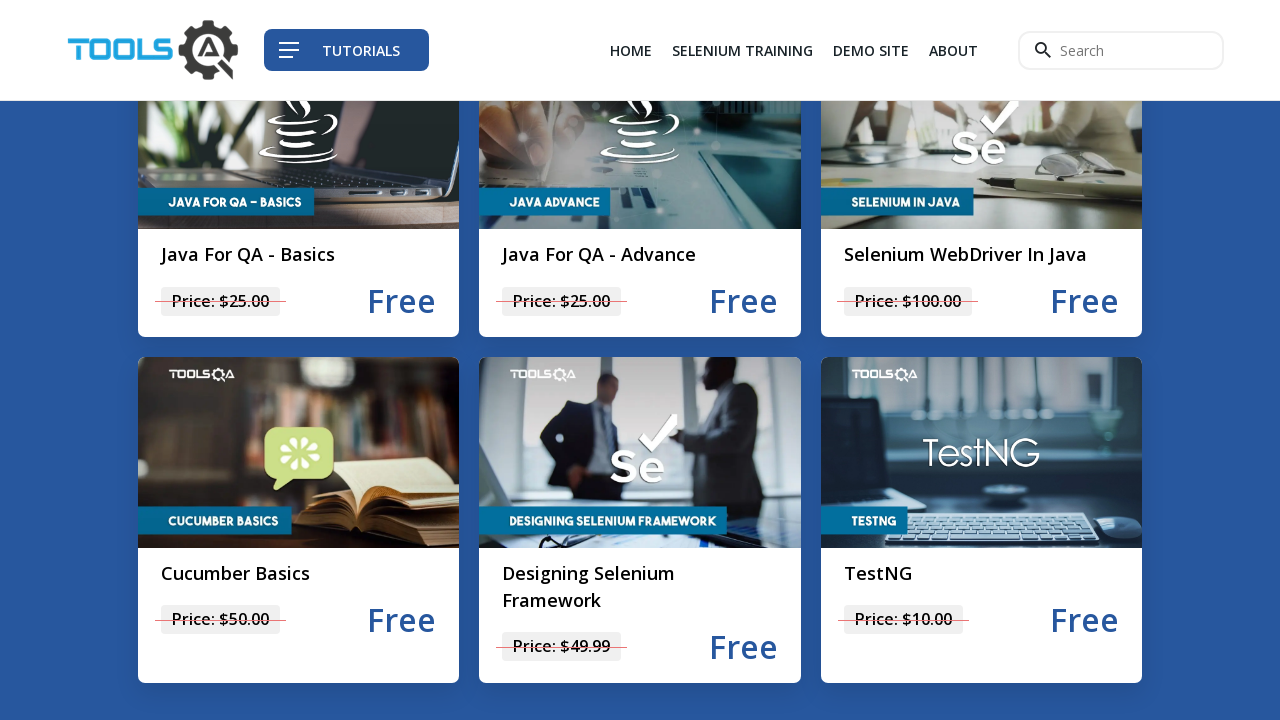

Confirmed courses section is visible
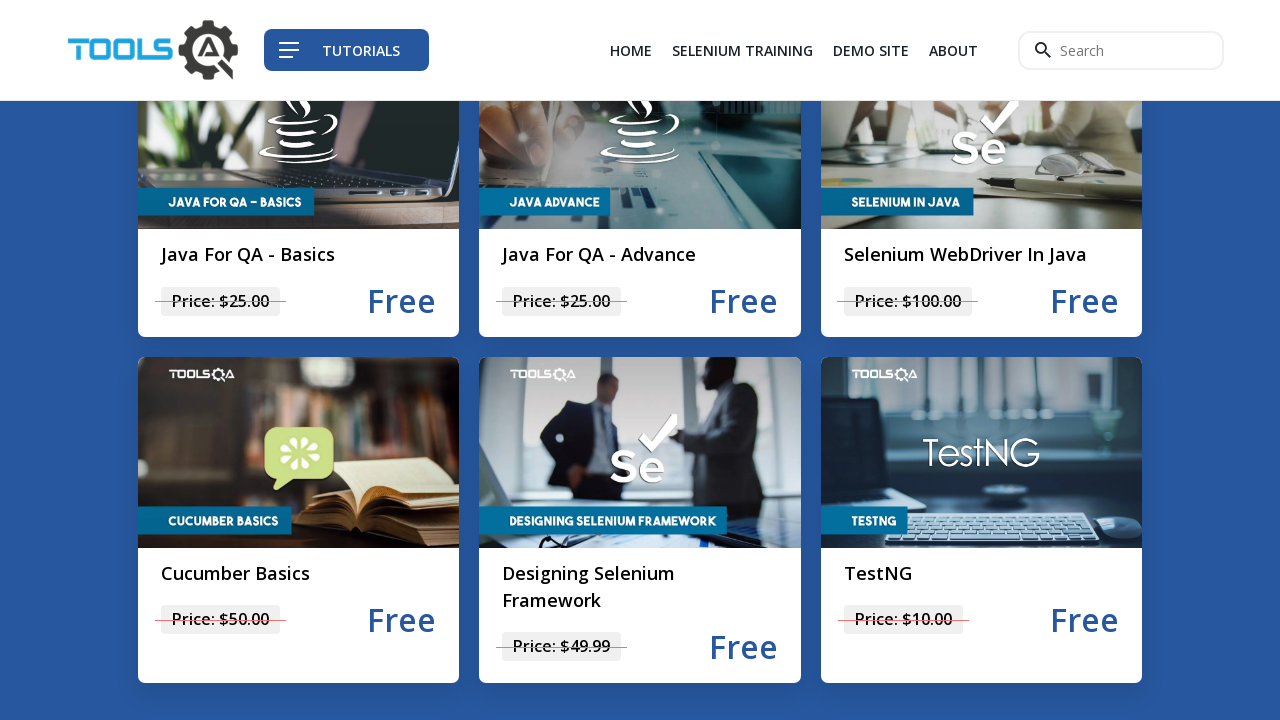

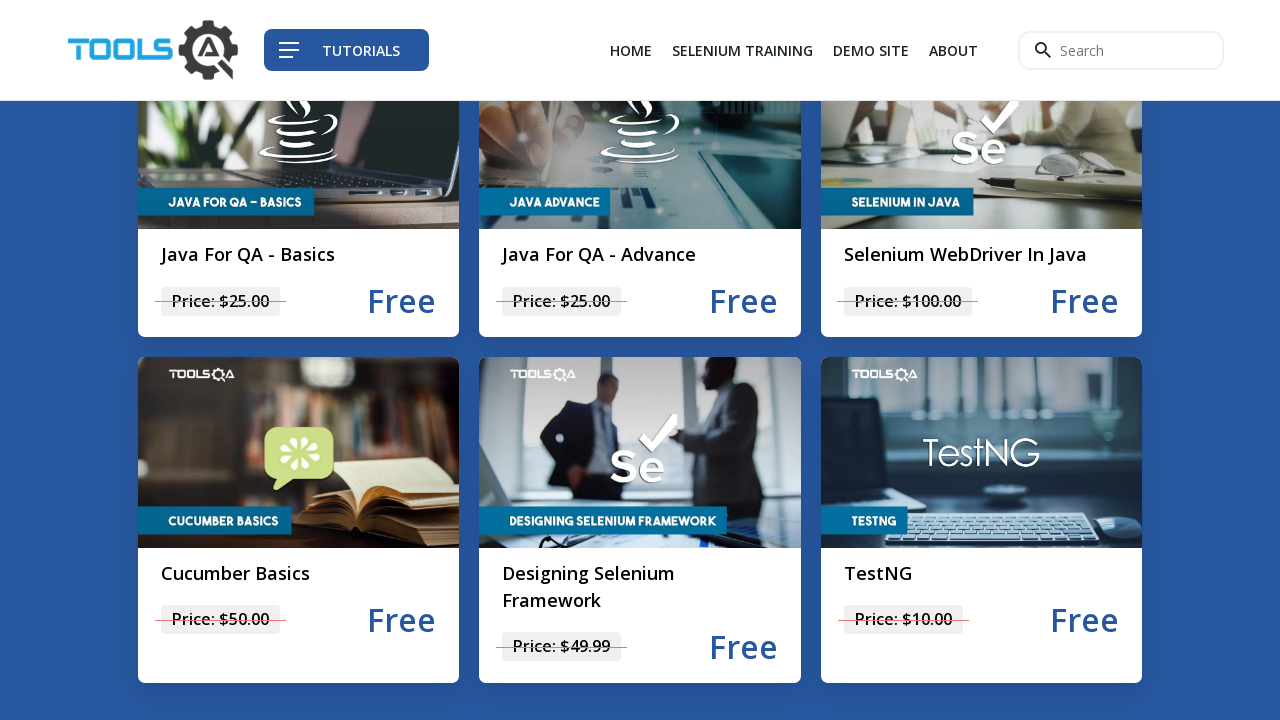